Tests clearing an input field by filling it with an empty string

Starting URL: https://letcode.in/edit

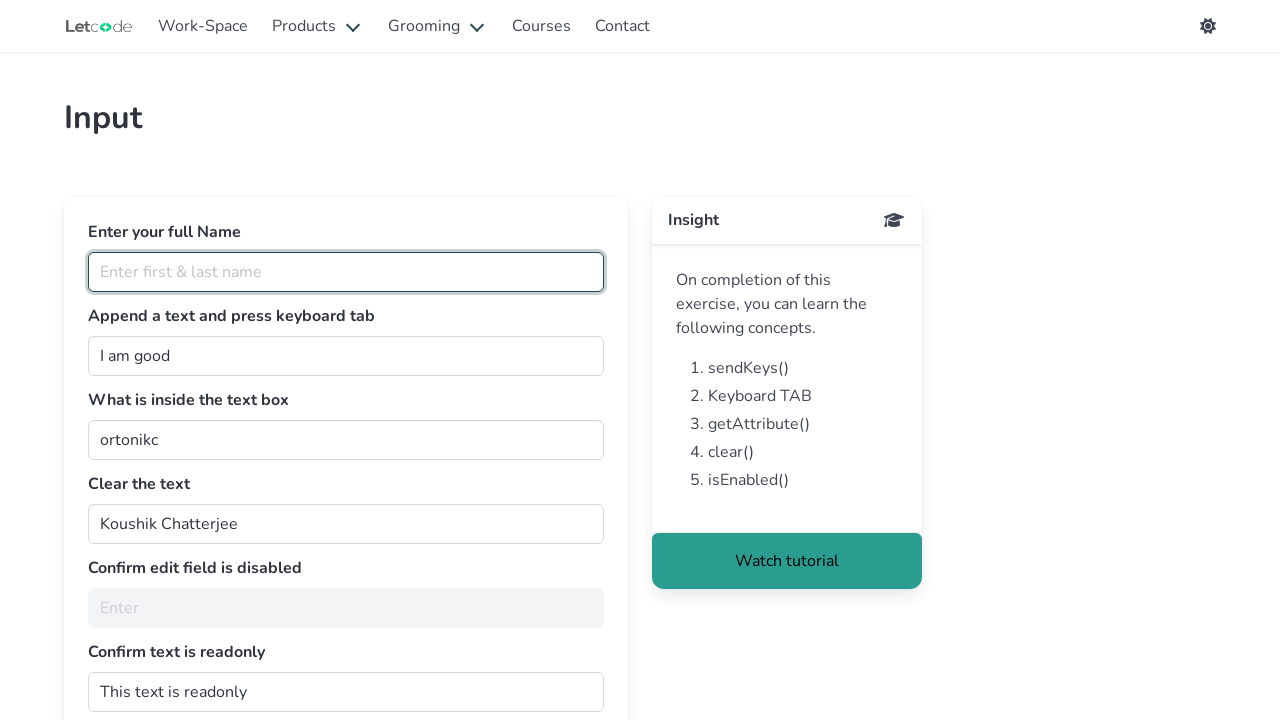

Cleared the text input field by filling with empty string on //input[@value='Koushik Chatterjee']
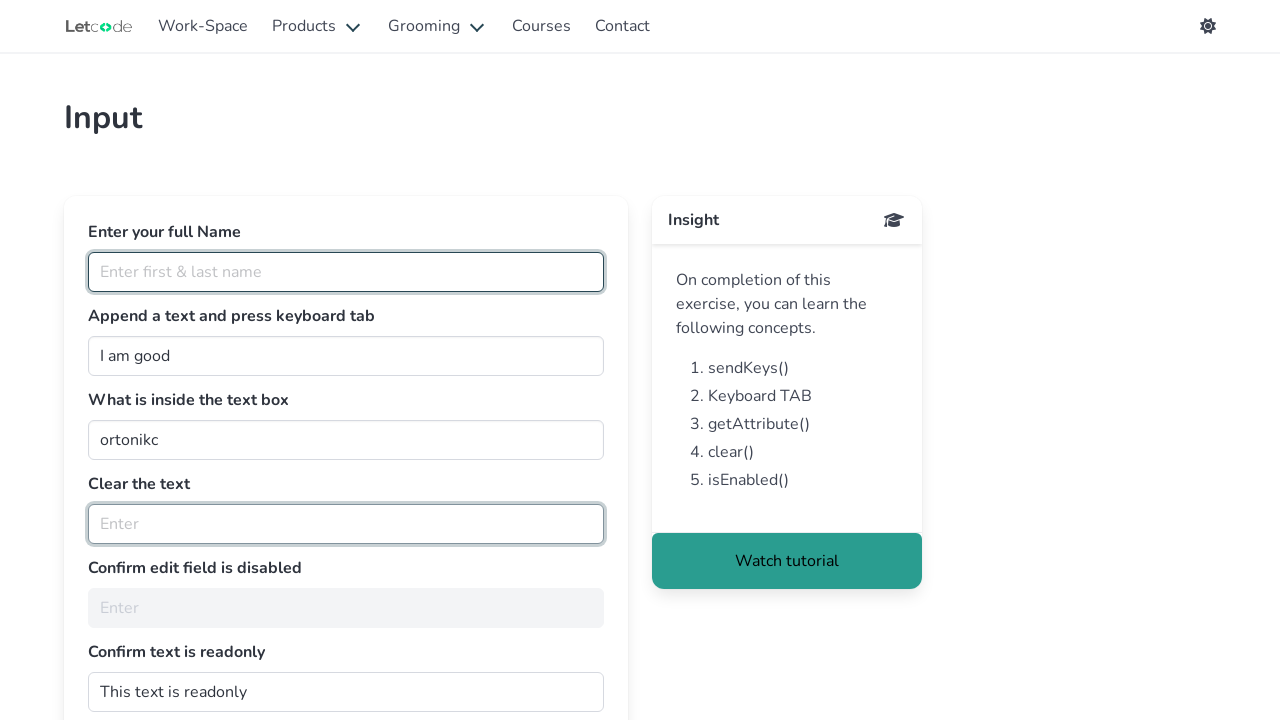

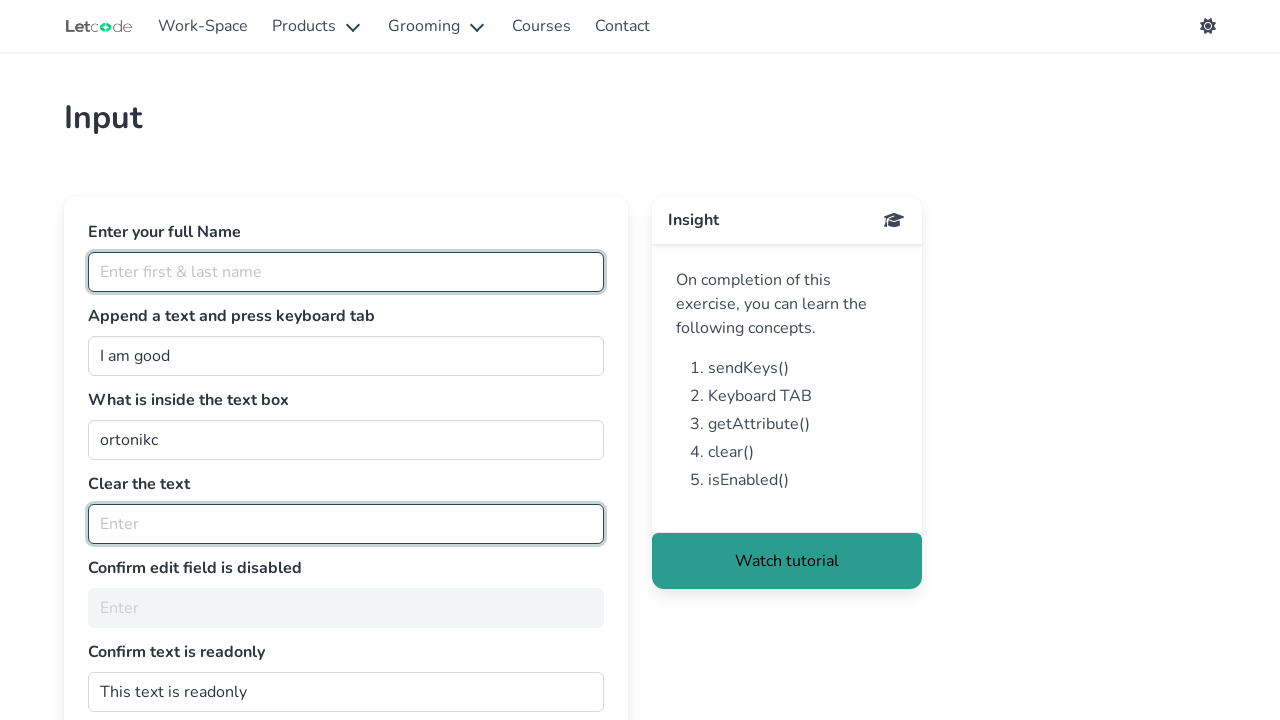